Tests right-click and double-click functionality on demo buttons, then scrolls down the page

Starting URL: https://demoqa.com/buttons

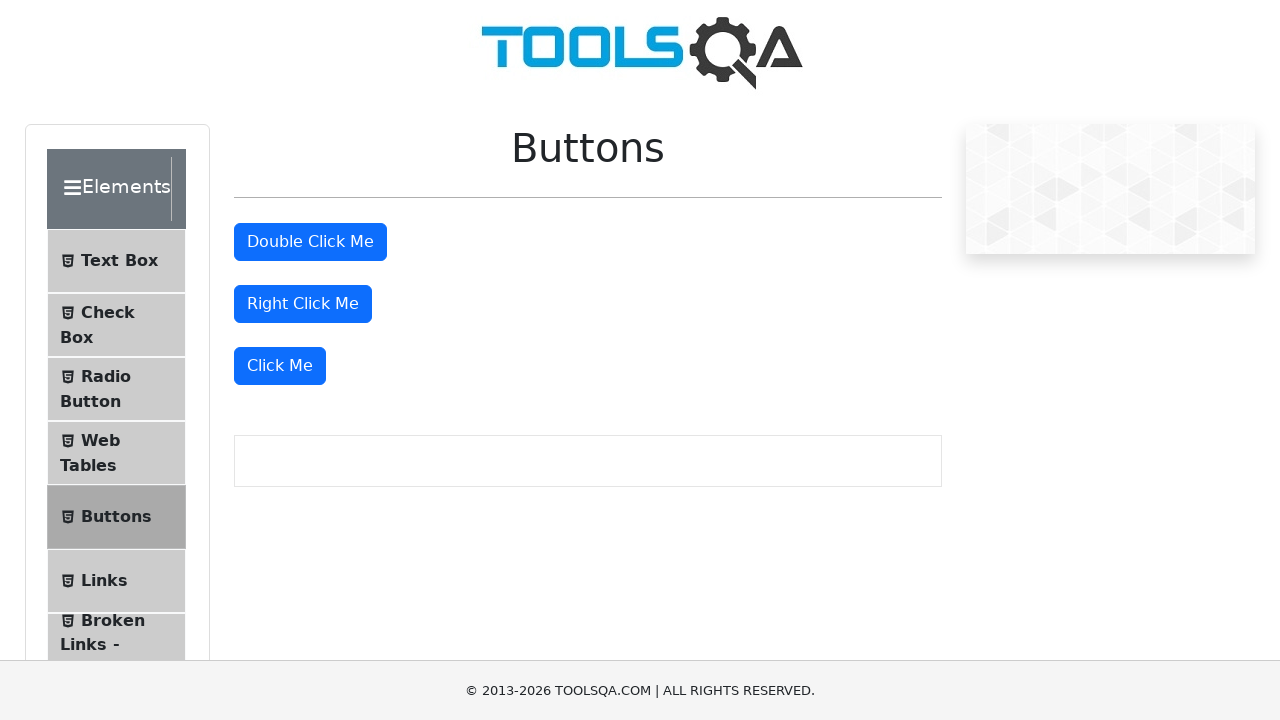

Right-clicked on the right-click button at (303, 304) on #rightClickBtn
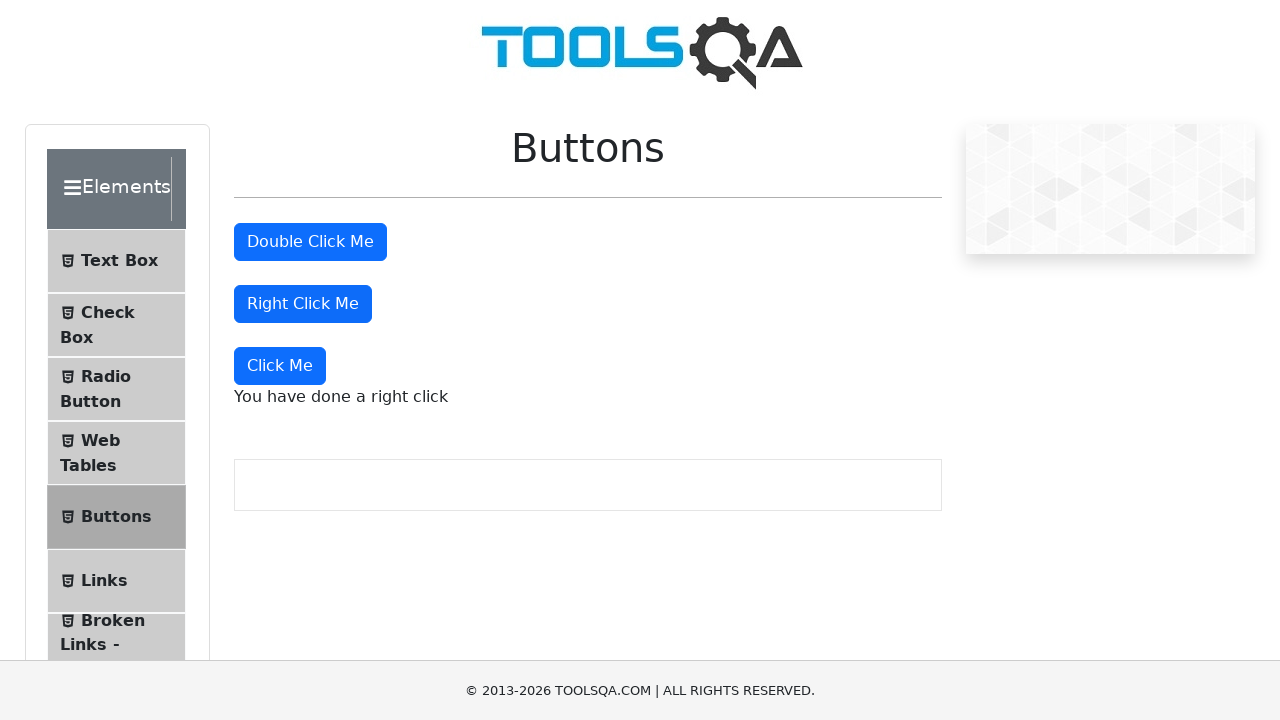

Double-clicked on the double-click button at (310, 242) on #doubleClickBtn
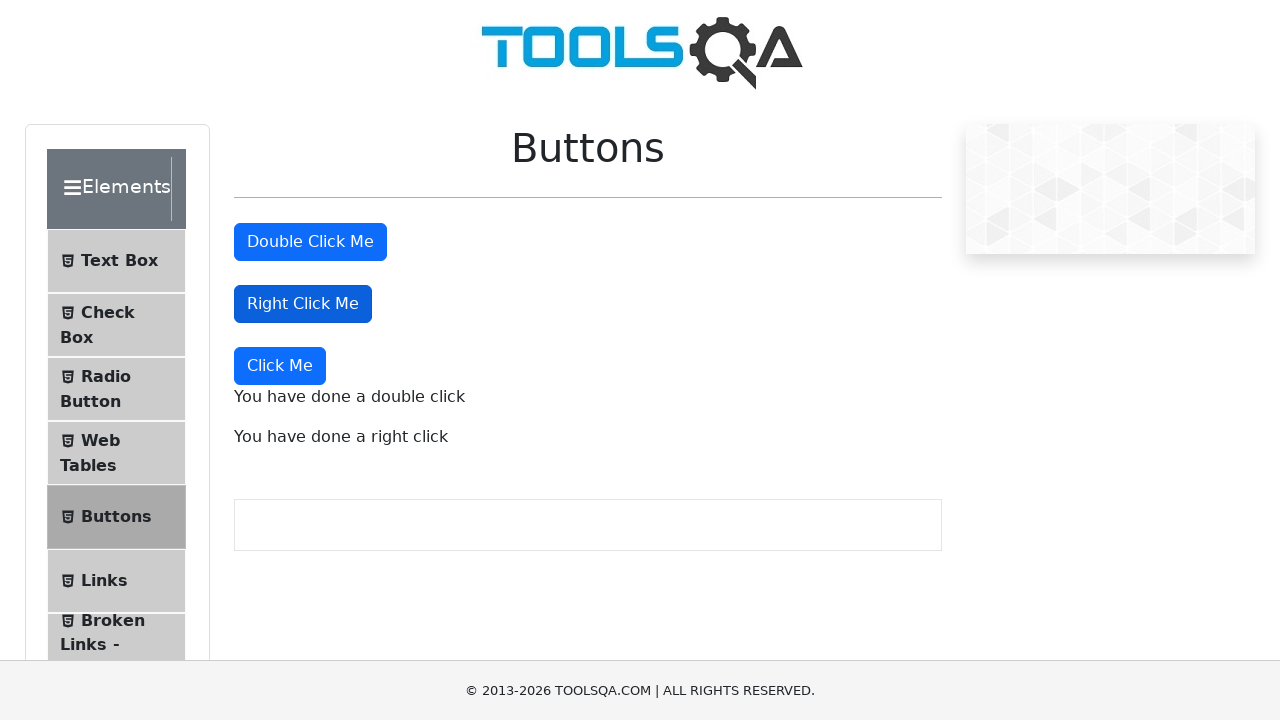

Scrolled down the page by 400 pixels
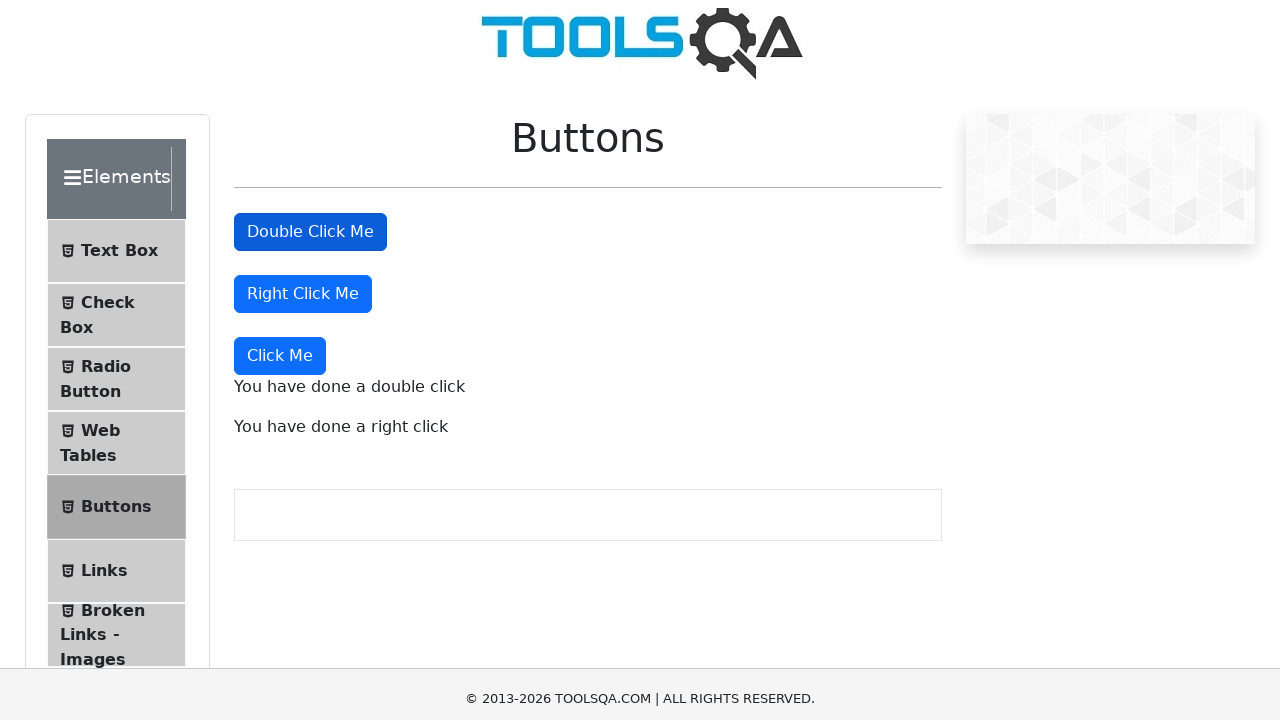

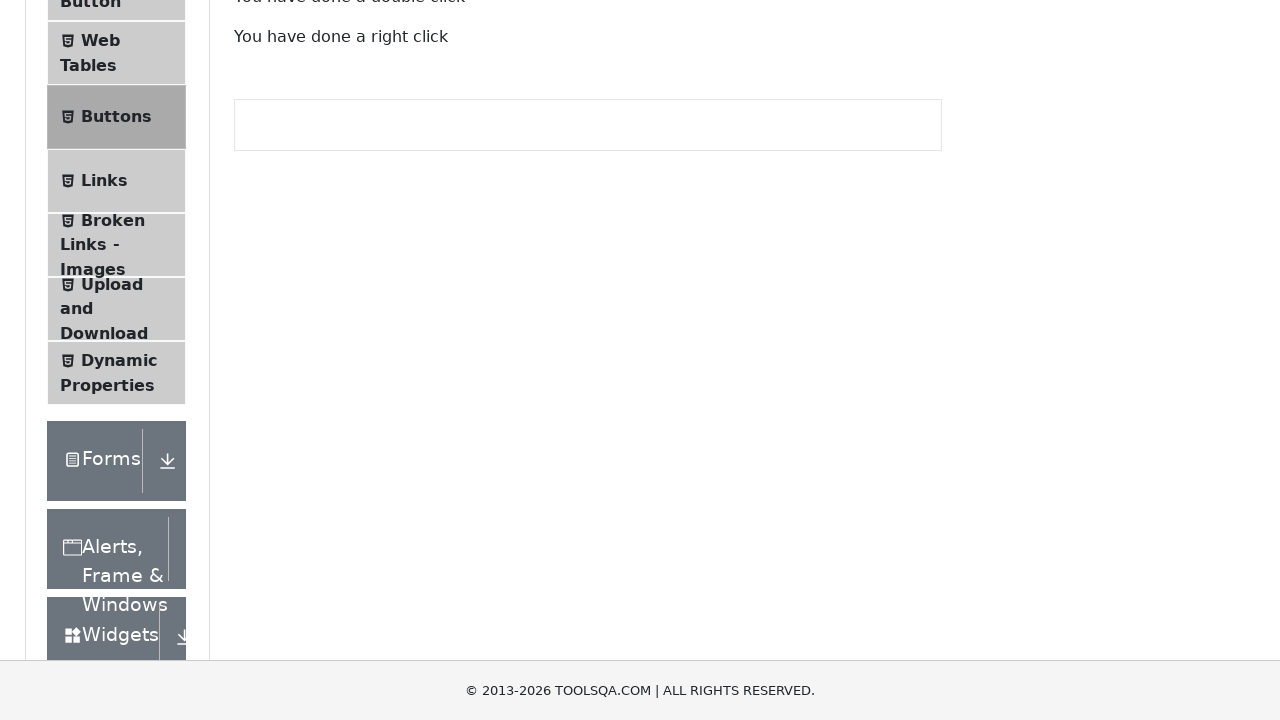